Tests checkbox functionality by selecting multiple checkboxes on a practice page, specifically clicking all checkboxes except the first one

Starting URL: https://www.letskodeit.com/practice

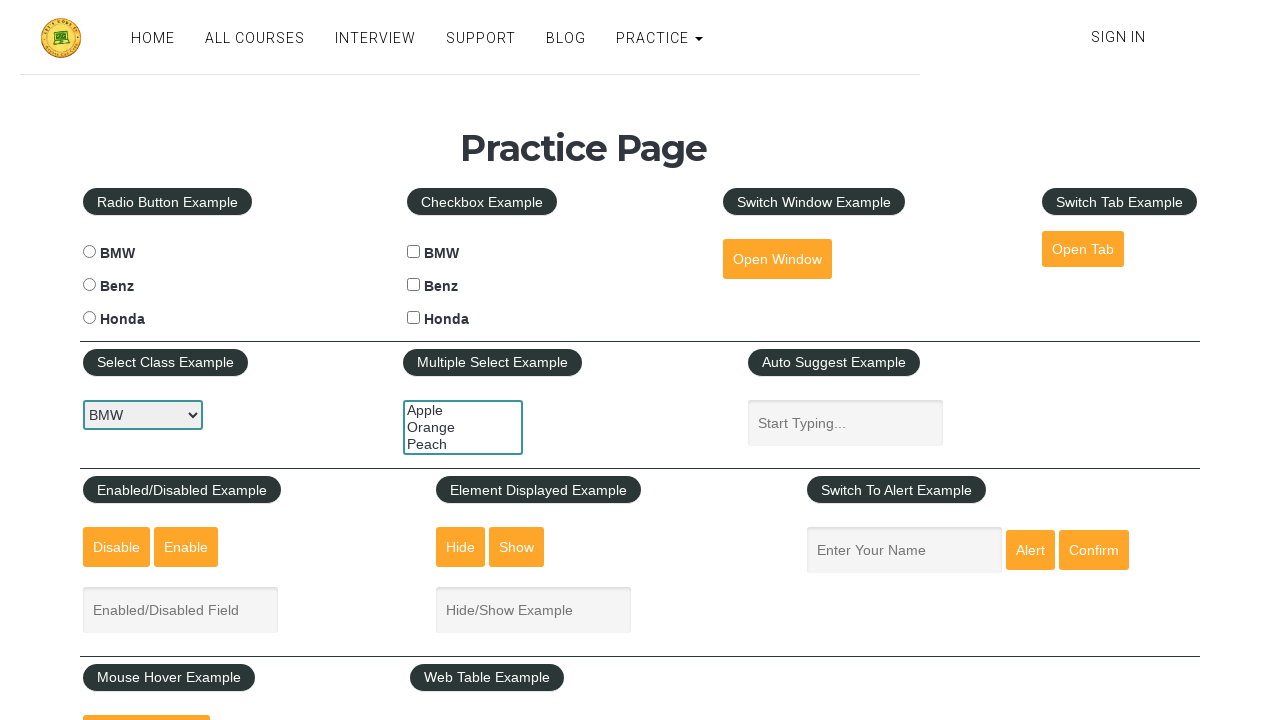

Navigated to practice page
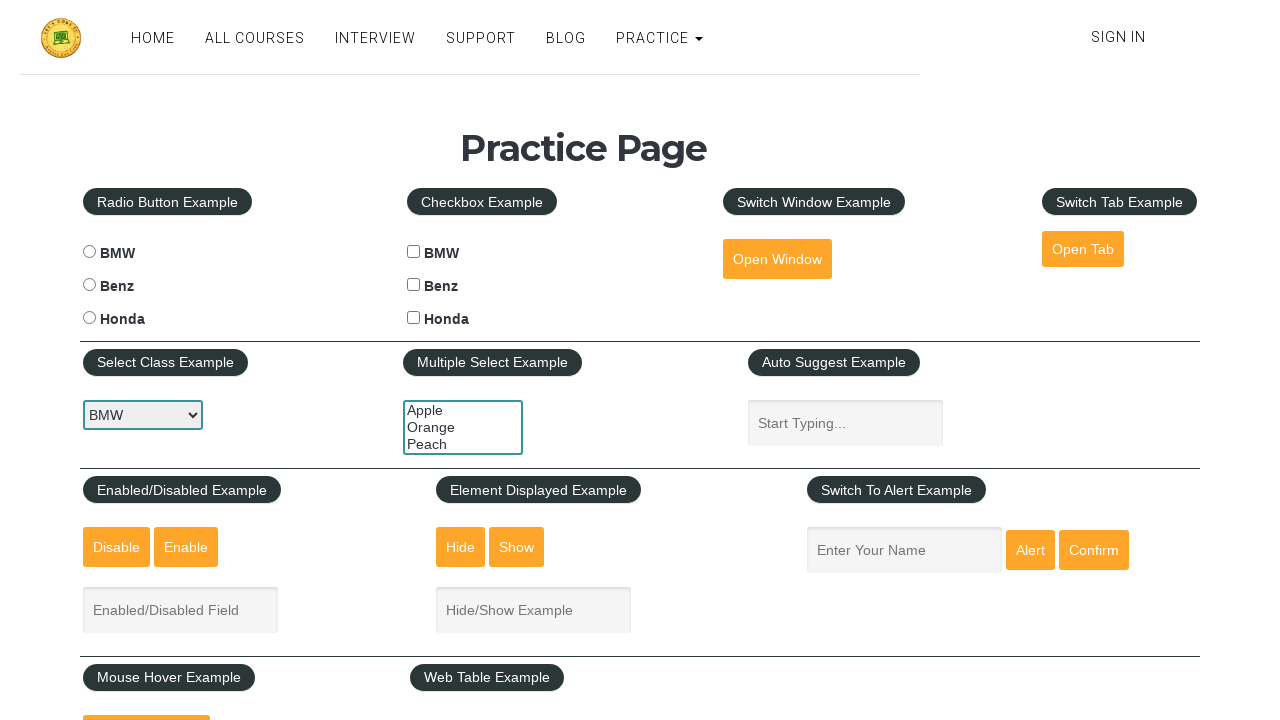

Located all car checkboxes
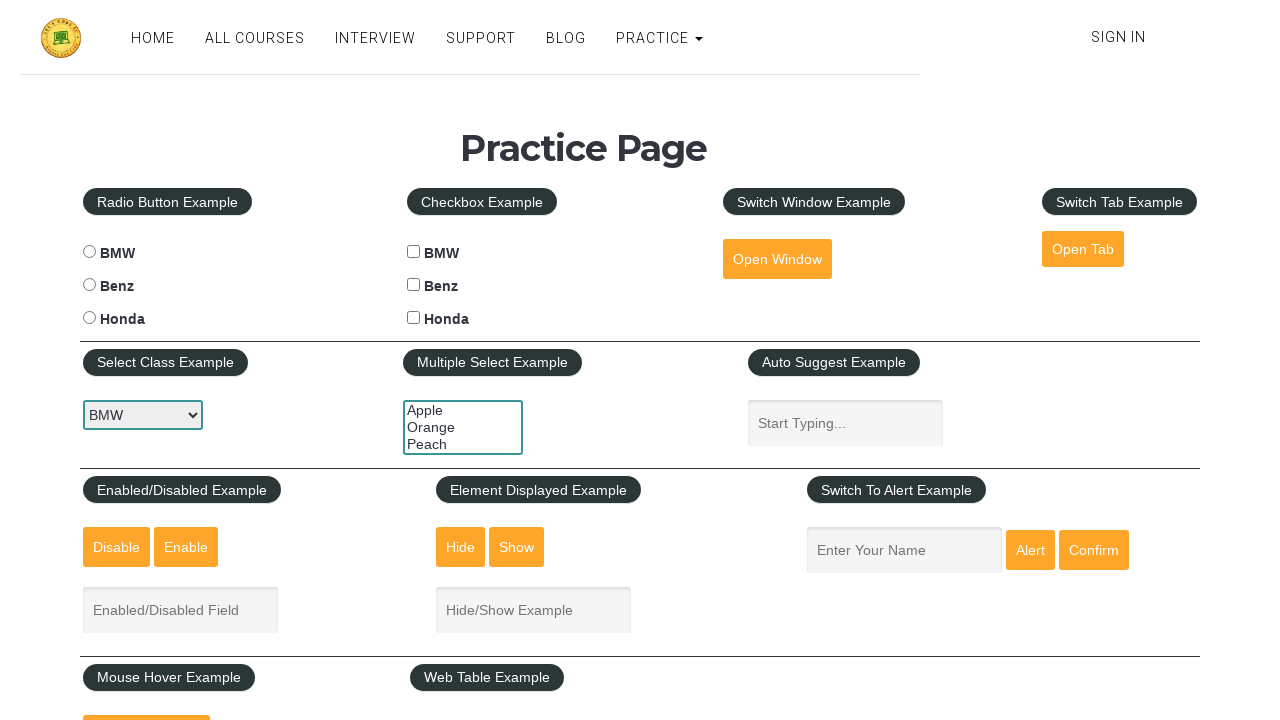

First checkbox is visible
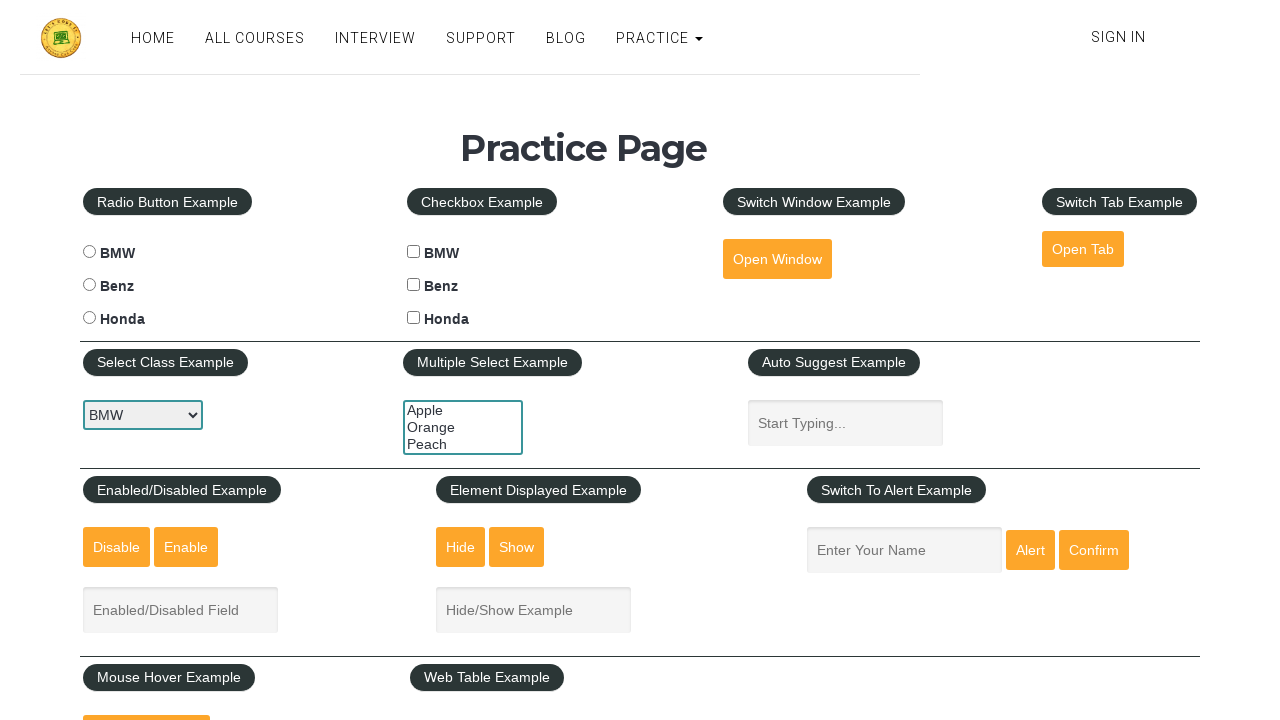

Found 3 total checkboxes
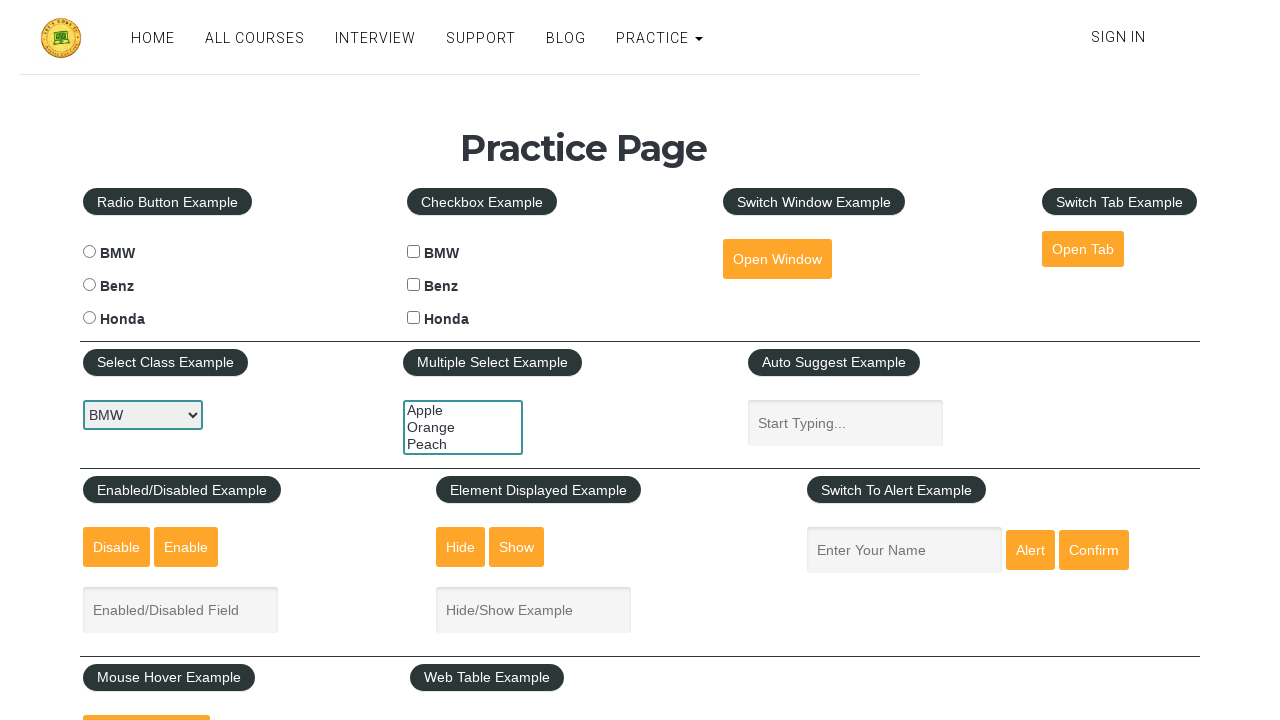

Clicked checkbox at index 1 at (414, 285) on xpath=//input[@name='cars' and @type='checkbox'] >> nth=1
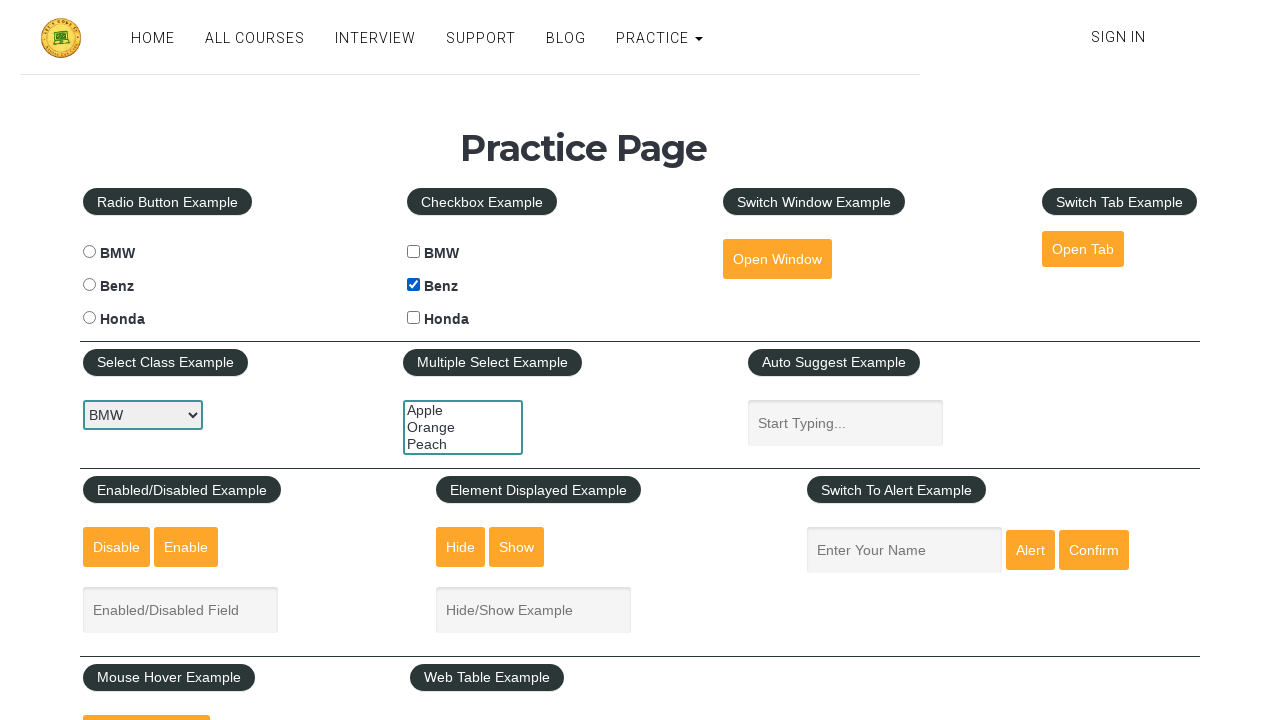

Clicked checkbox at index 2 at (414, 318) on xpath=//input[@name='cars' and @type='checkbox'] >> nth=2
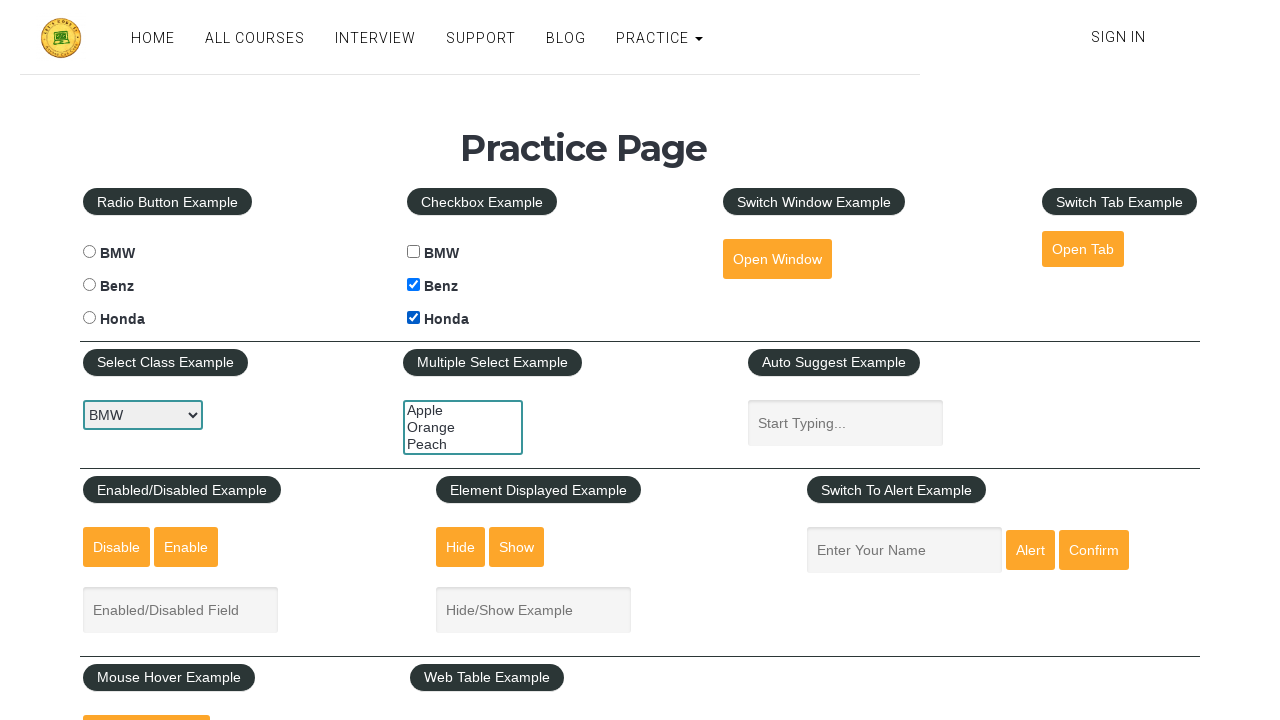

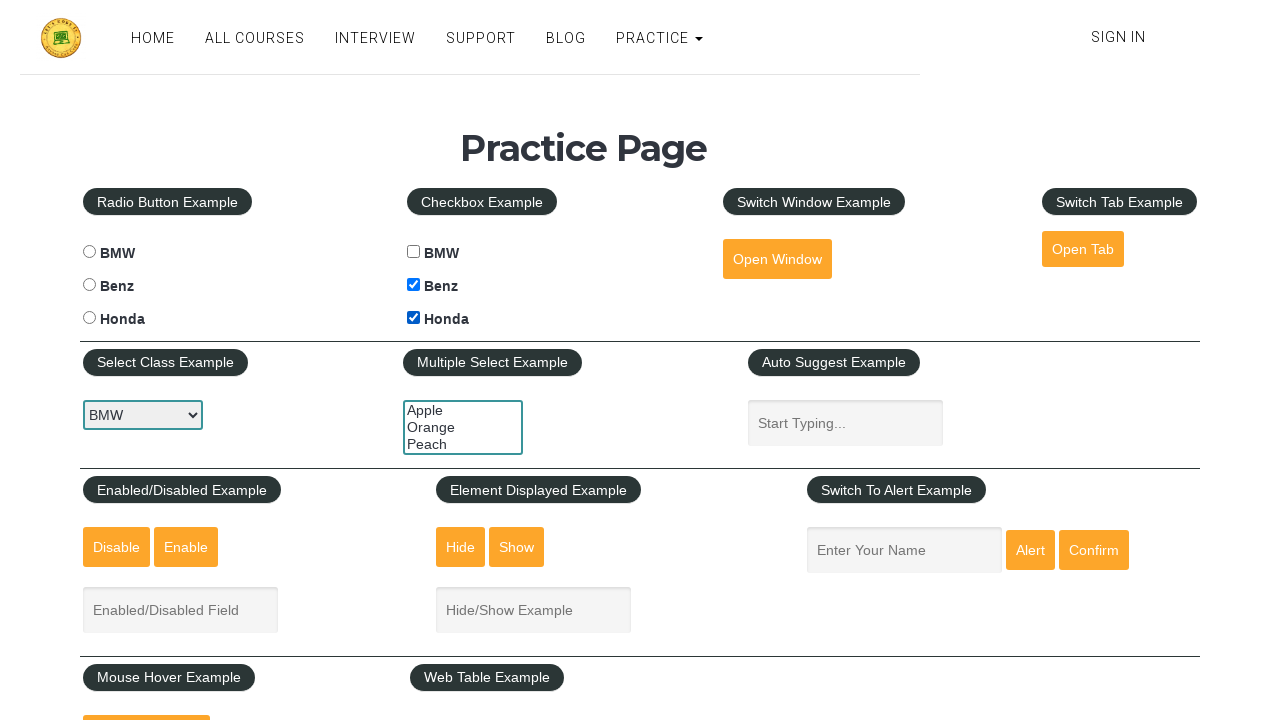